Tests prompt alert dialog functionality by clicking the Prompt Alert button, accepting the dialog with a custom input value, and verifying the response text is displayed correctly on the page.

Starting URL: https://testautomationpractice.blogspot.com/

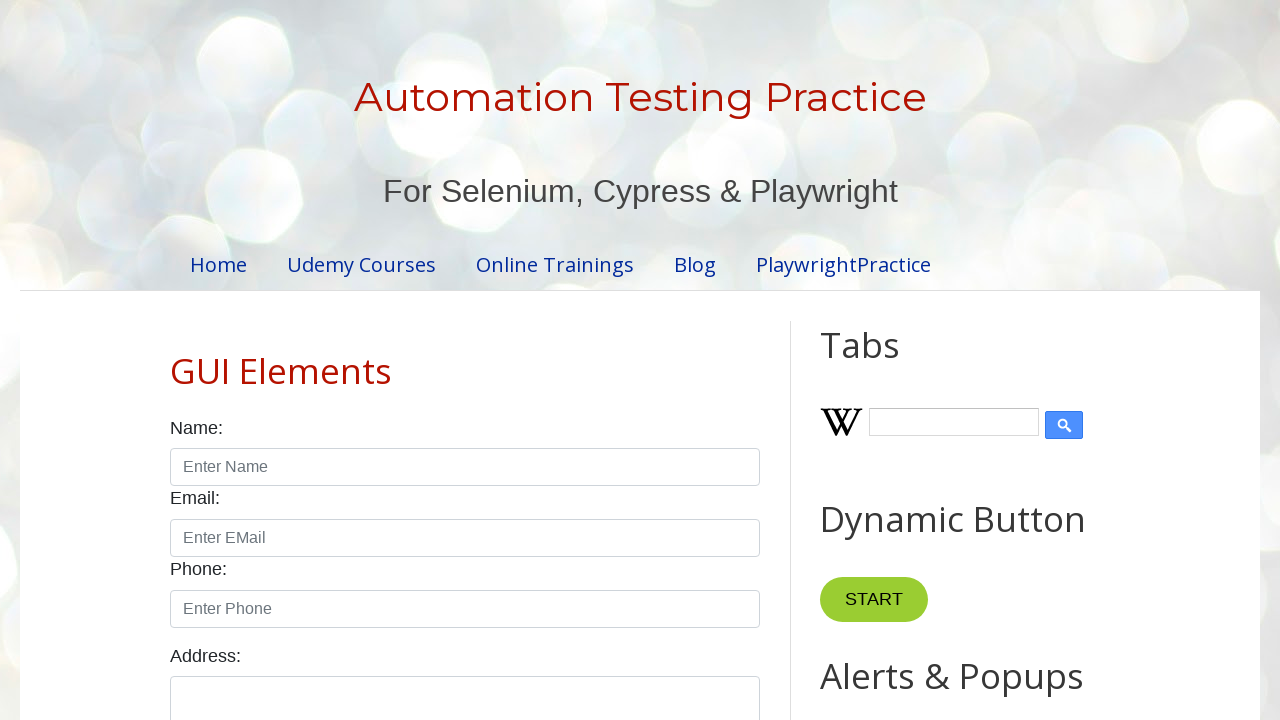

Set up dialog handler to accept prompt with 'Jack!!!'
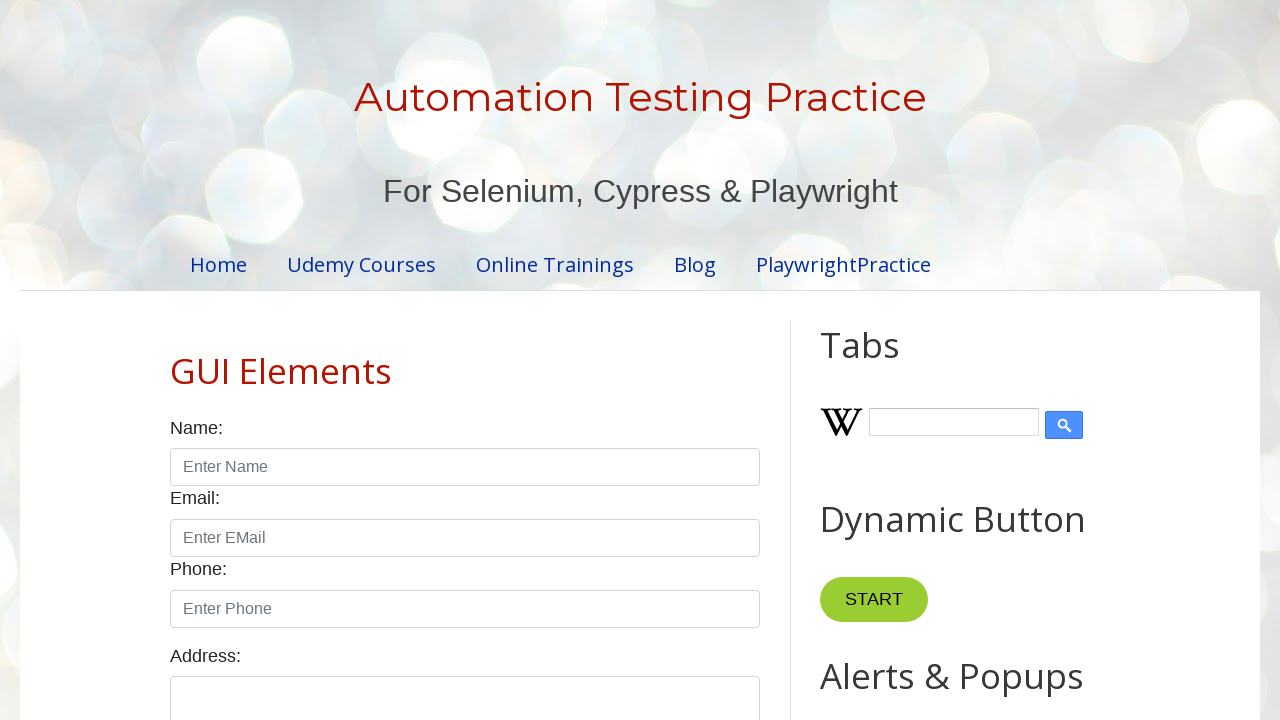

Clicked the Prompt Alert button at (890, 360) on internal:role=button[name="Prompt Alert"i]
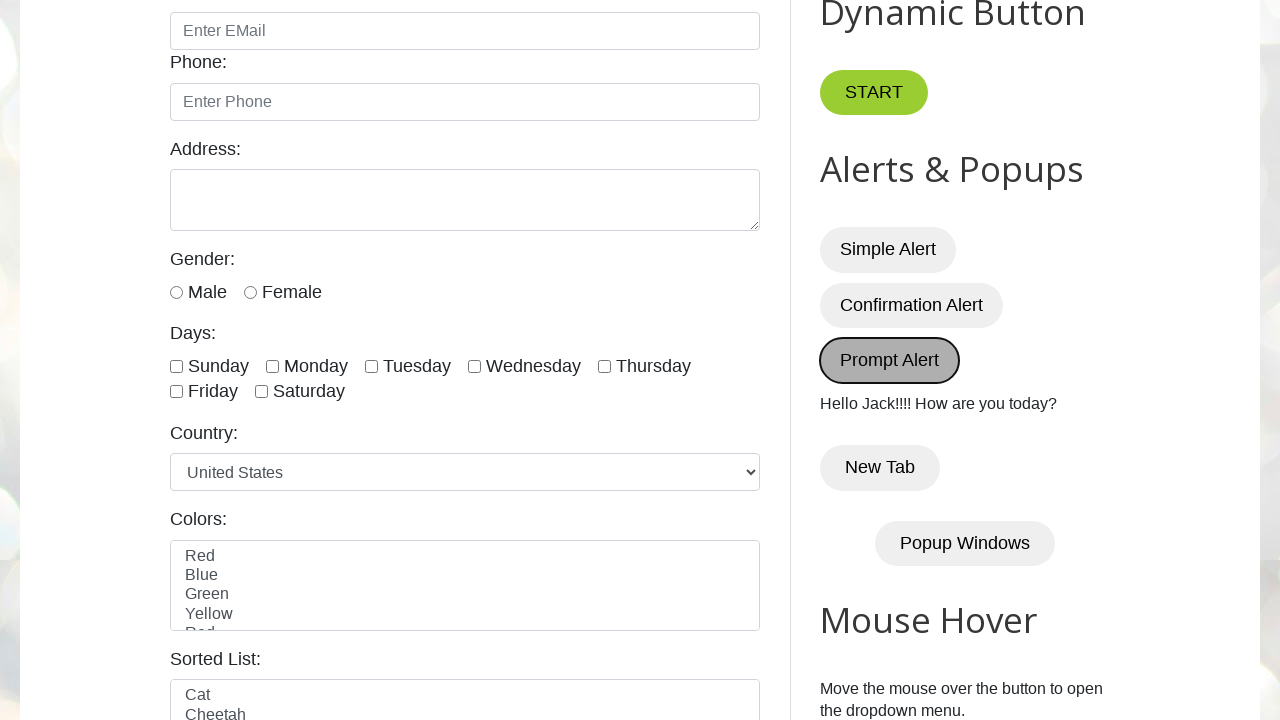

Waited for result text element #demo to appear
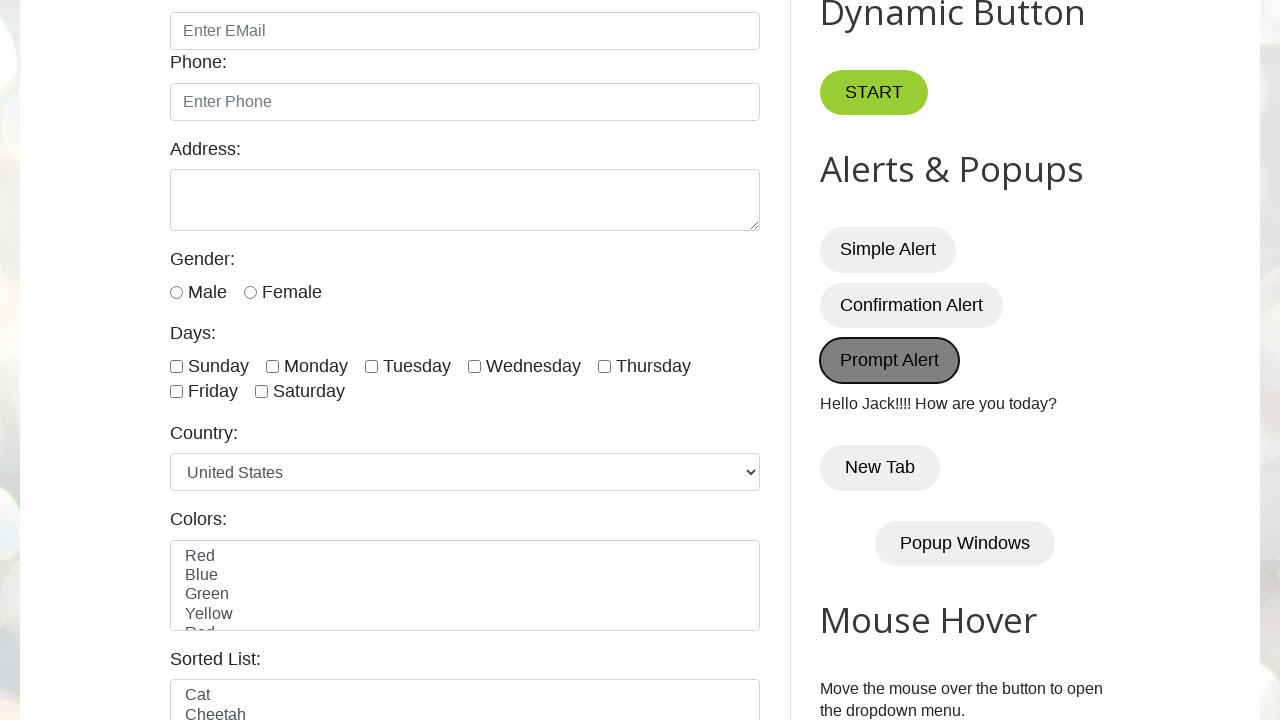

Retrieved text content from result element
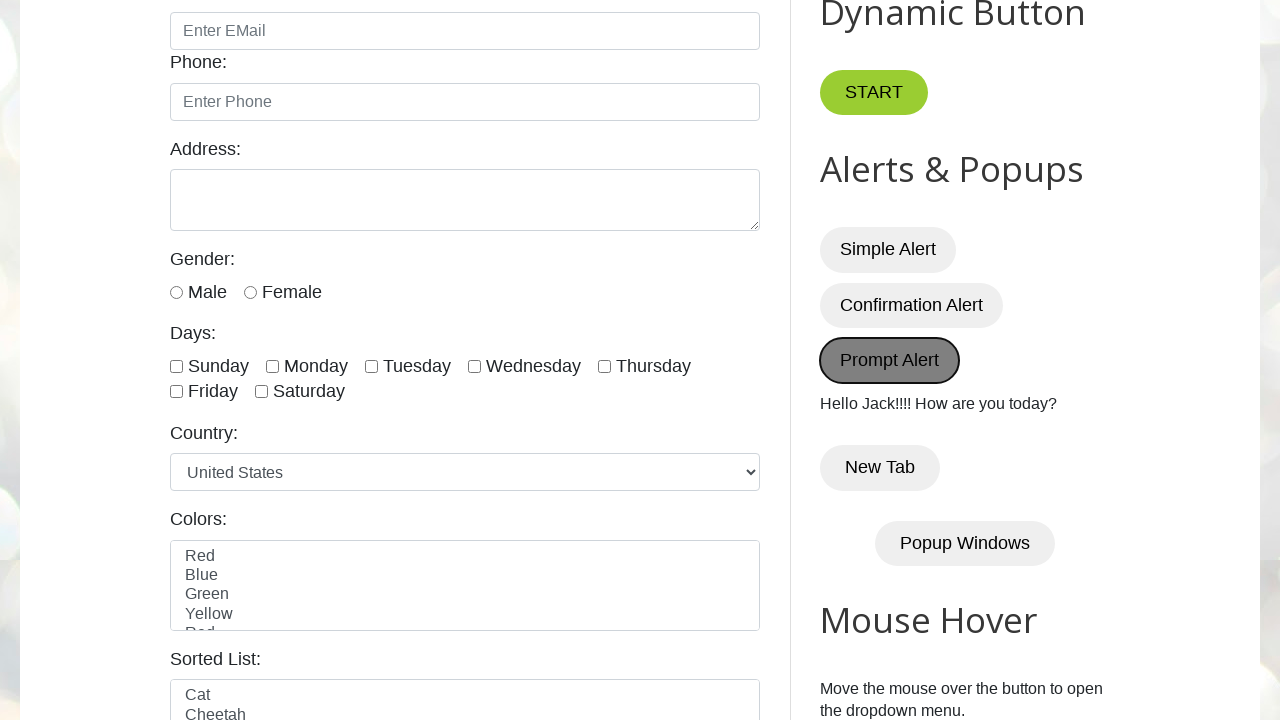

Verified that result text contains 'Hello Jack!!!'
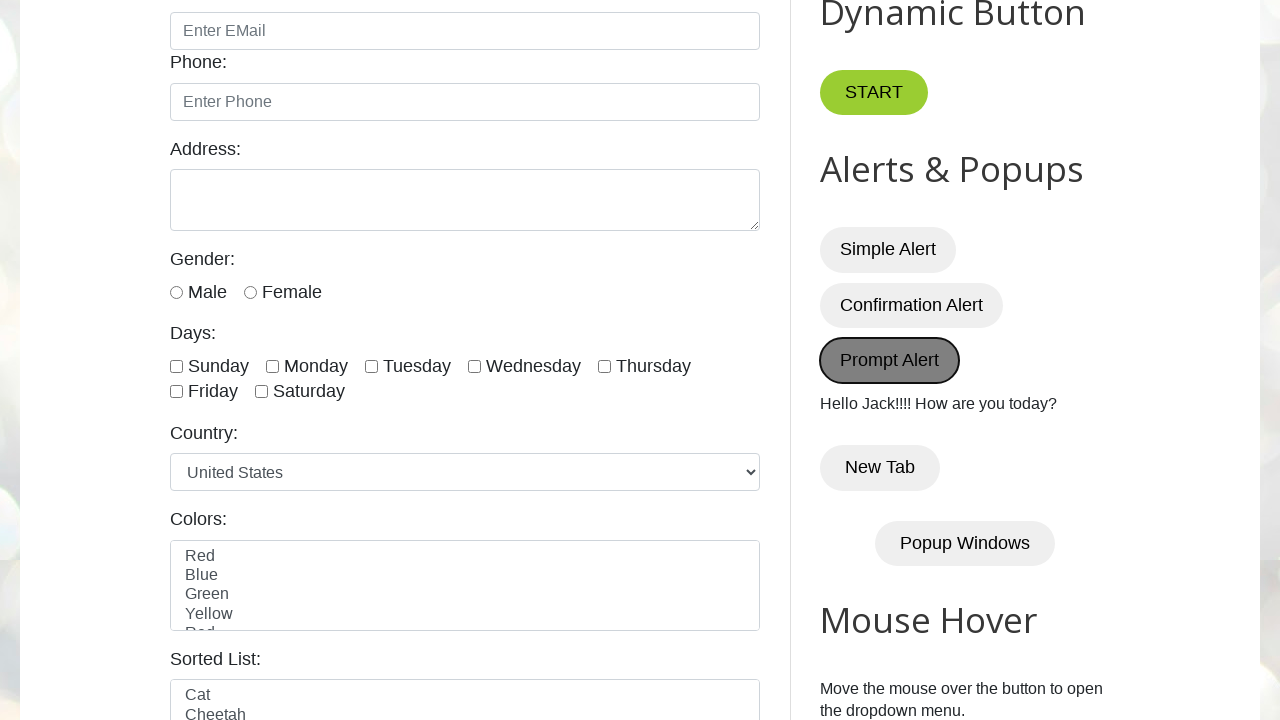

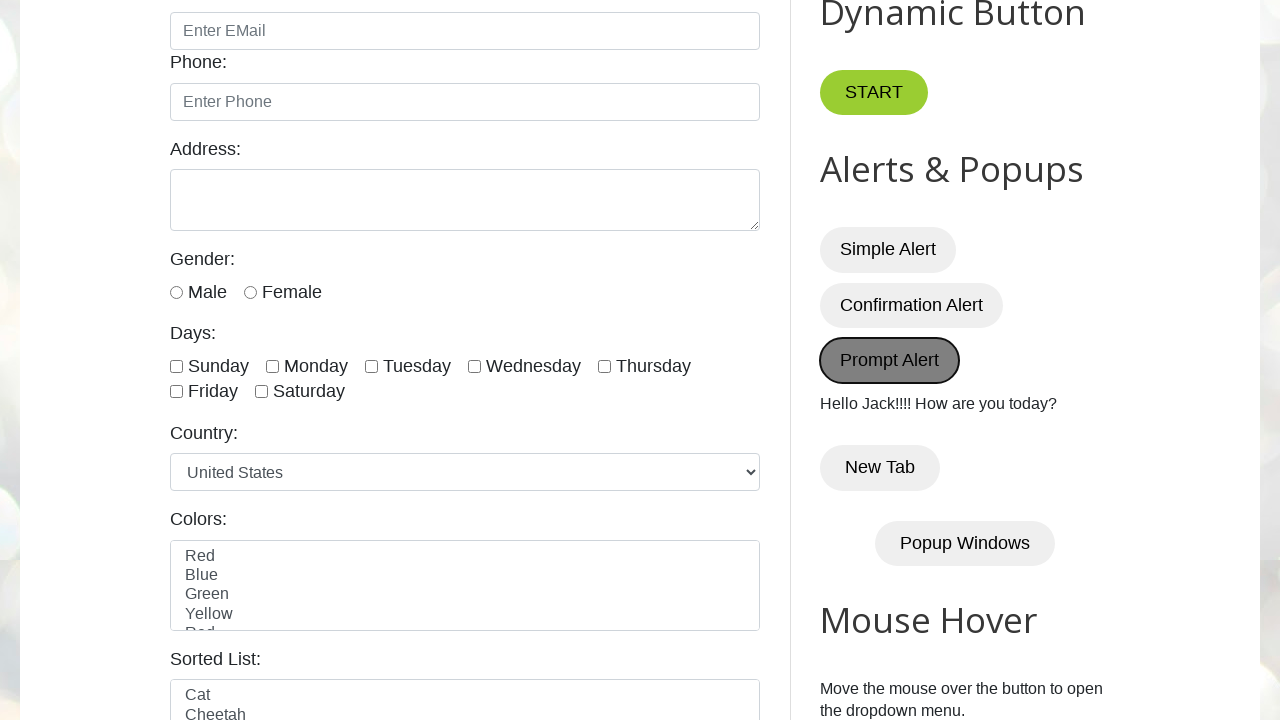